Tests password generation with very long input by appending "1" to both fields 200 times

Starting URL: http://angel.net/~nic/passwd.current.html

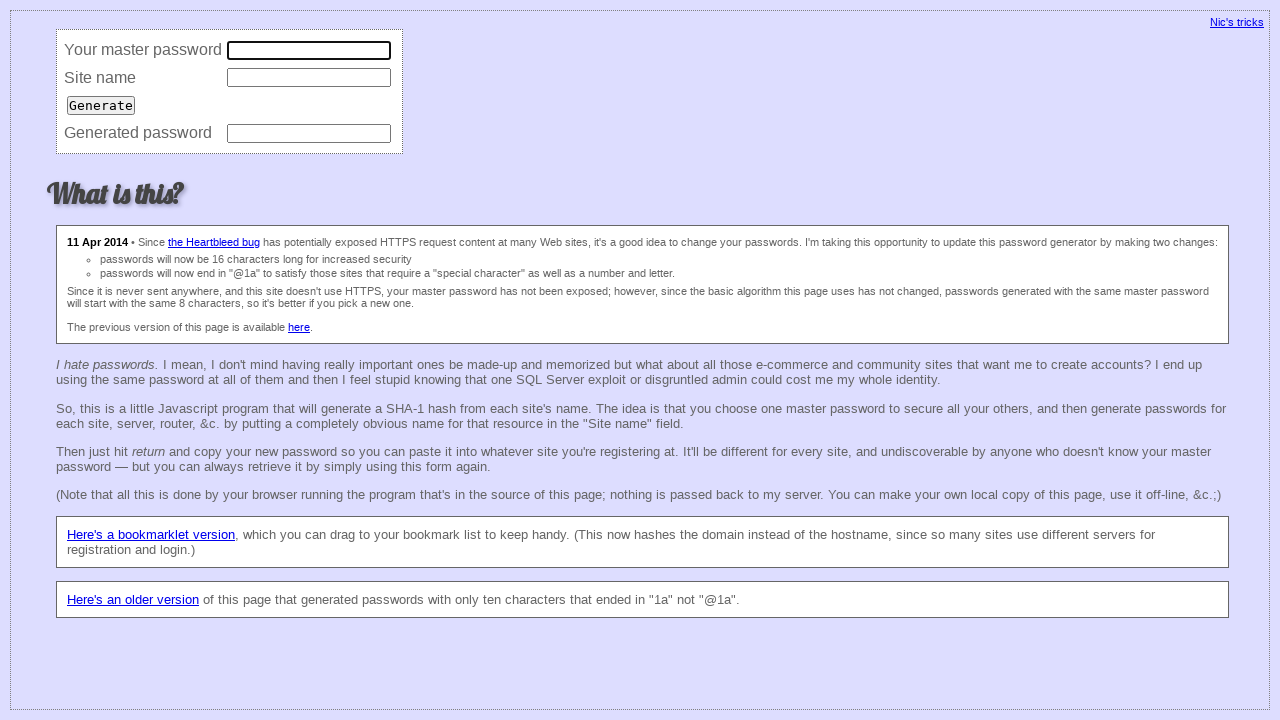

Filled master password field with 200 '1' characters on input[name='master']
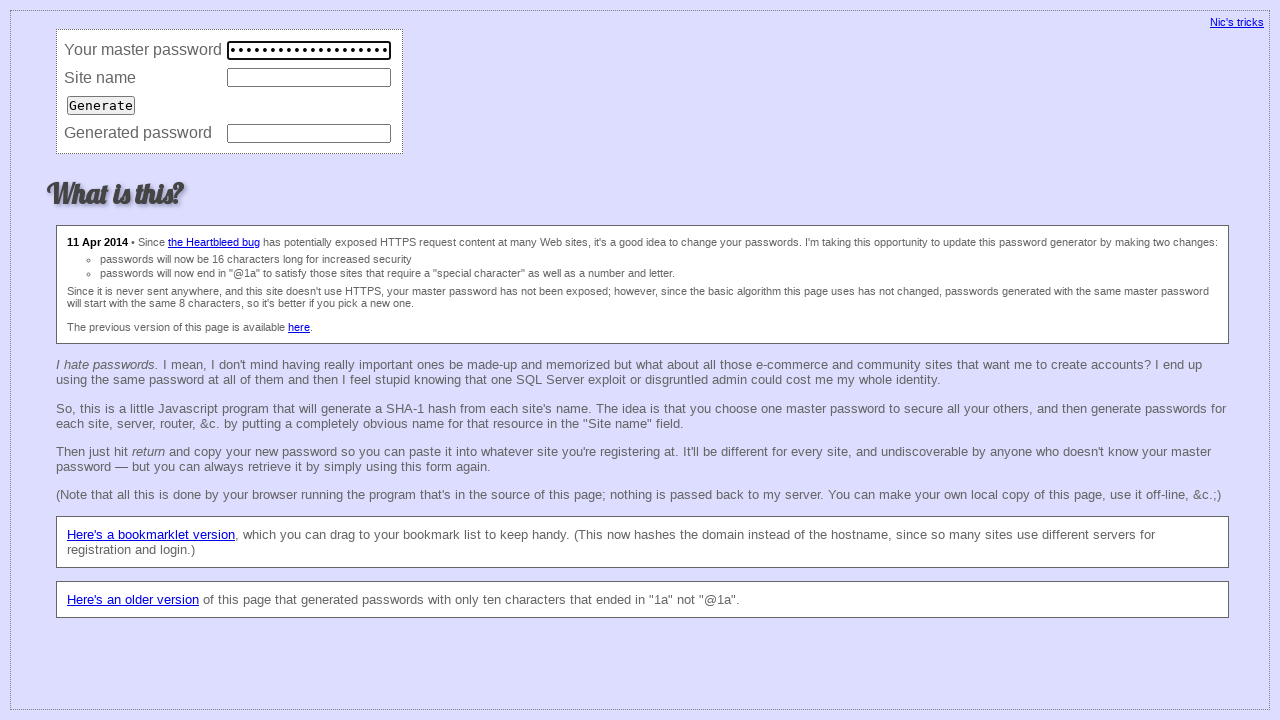

Filled site field with 200 '1' characters on input[name='site']
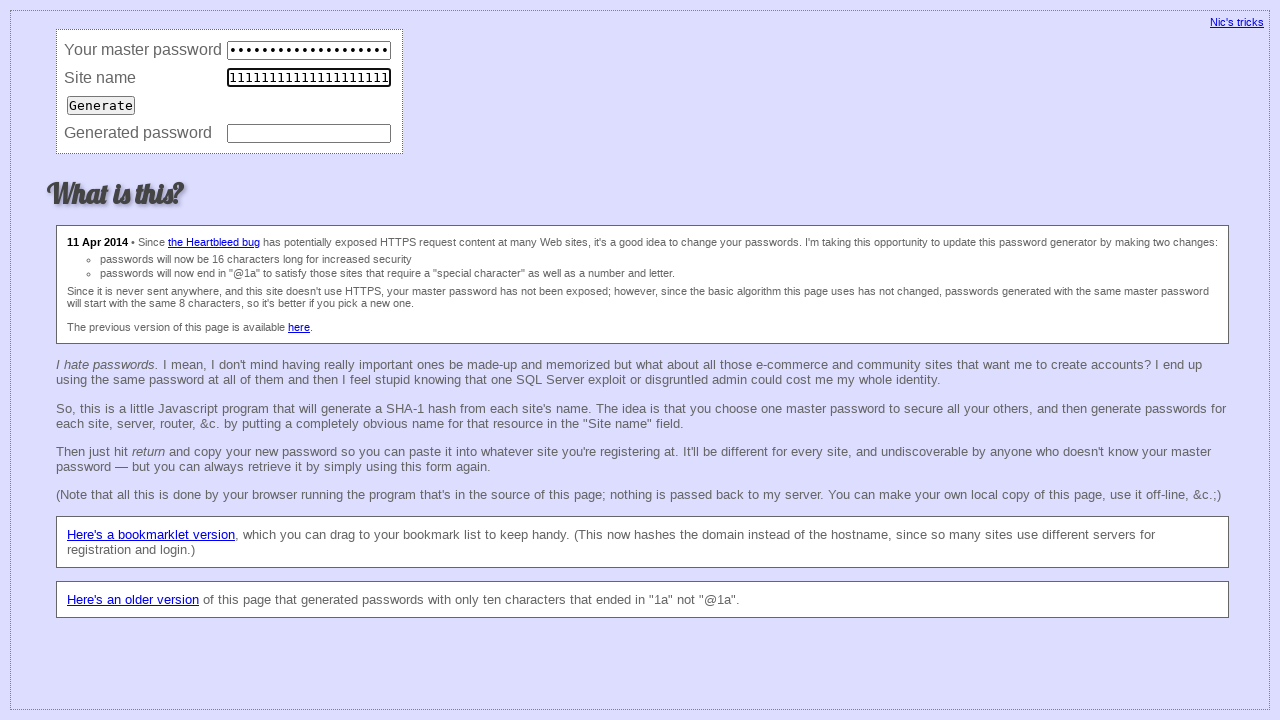

Pressed Enter to generate password from very long inputs on input[name='site']
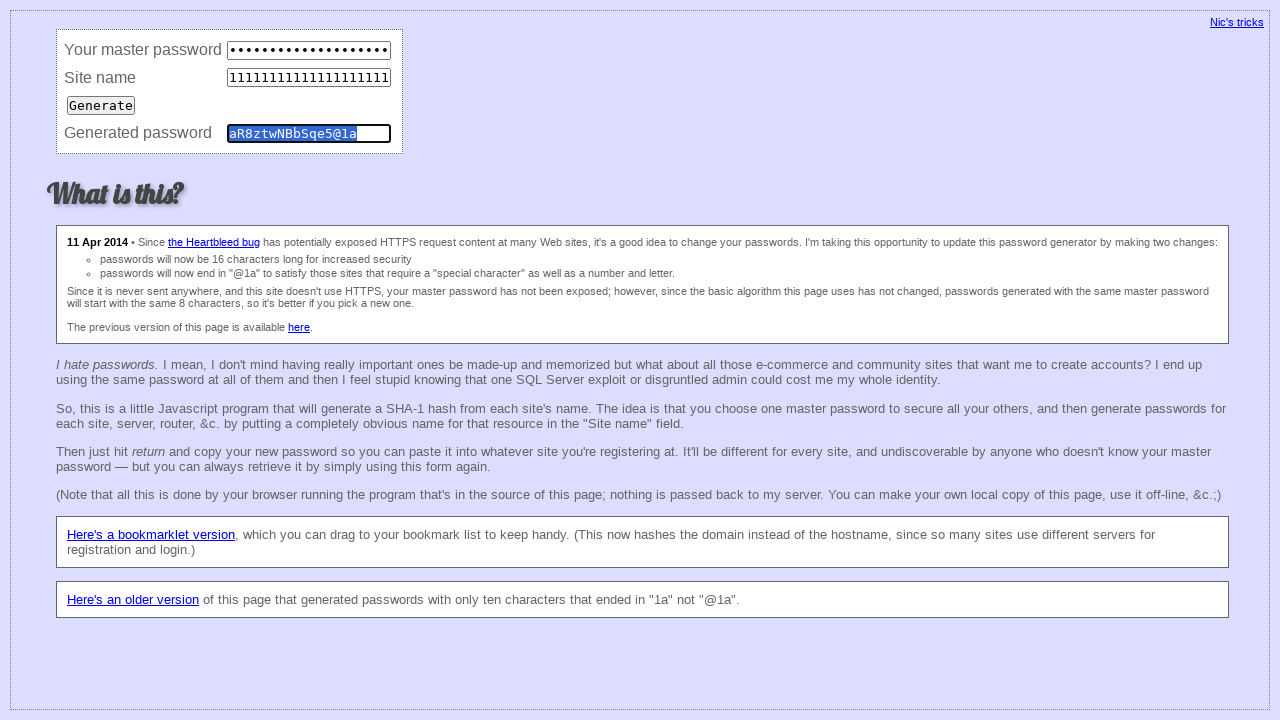

Verified generated password matches expected value 'aR8ztwNBbSqe5@1a'
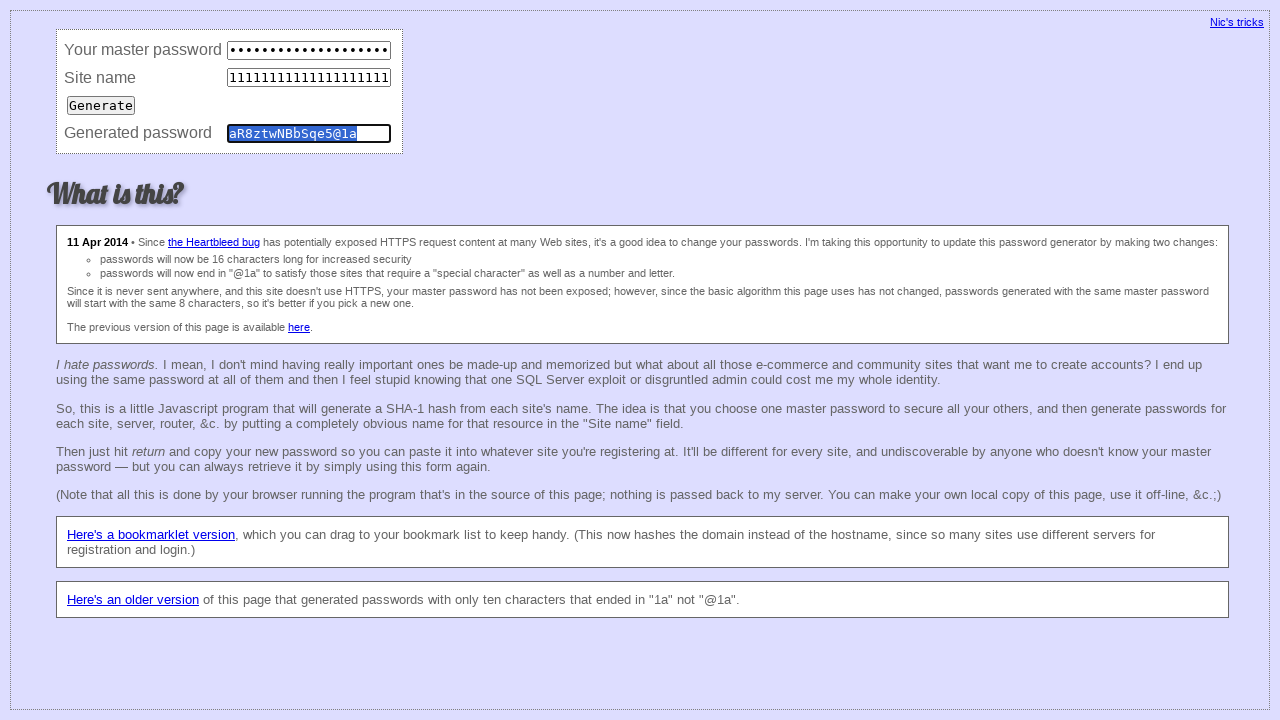

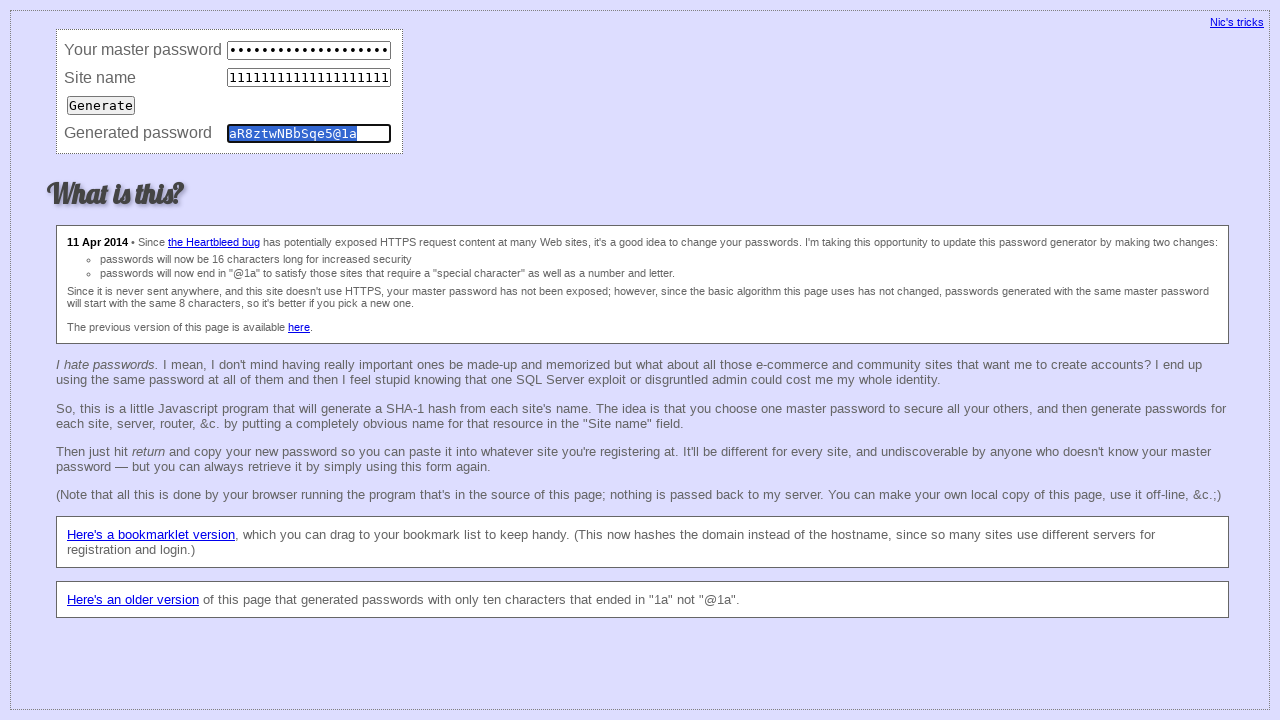